Tests radio button functionality on DemoQA by clicking the "Yes" radio button option

Starting URL: https://demoqa.com/radio-button

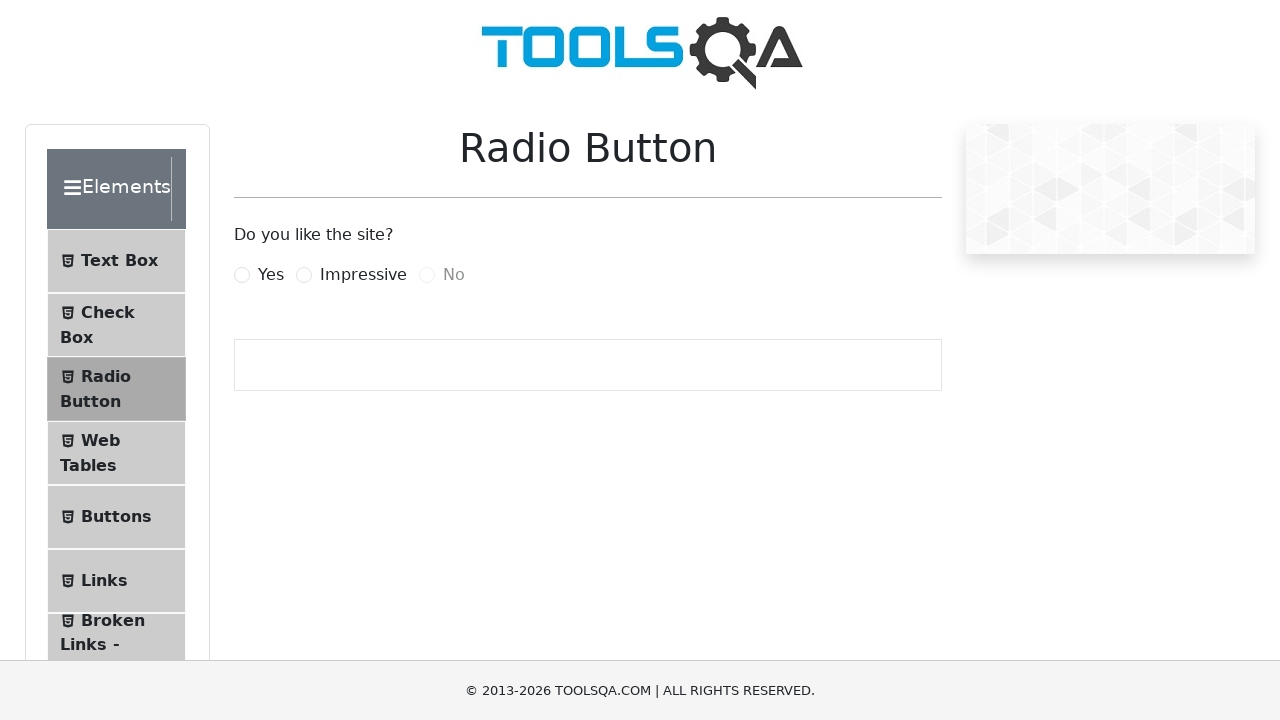

Navigated to DemoQA radio button test page
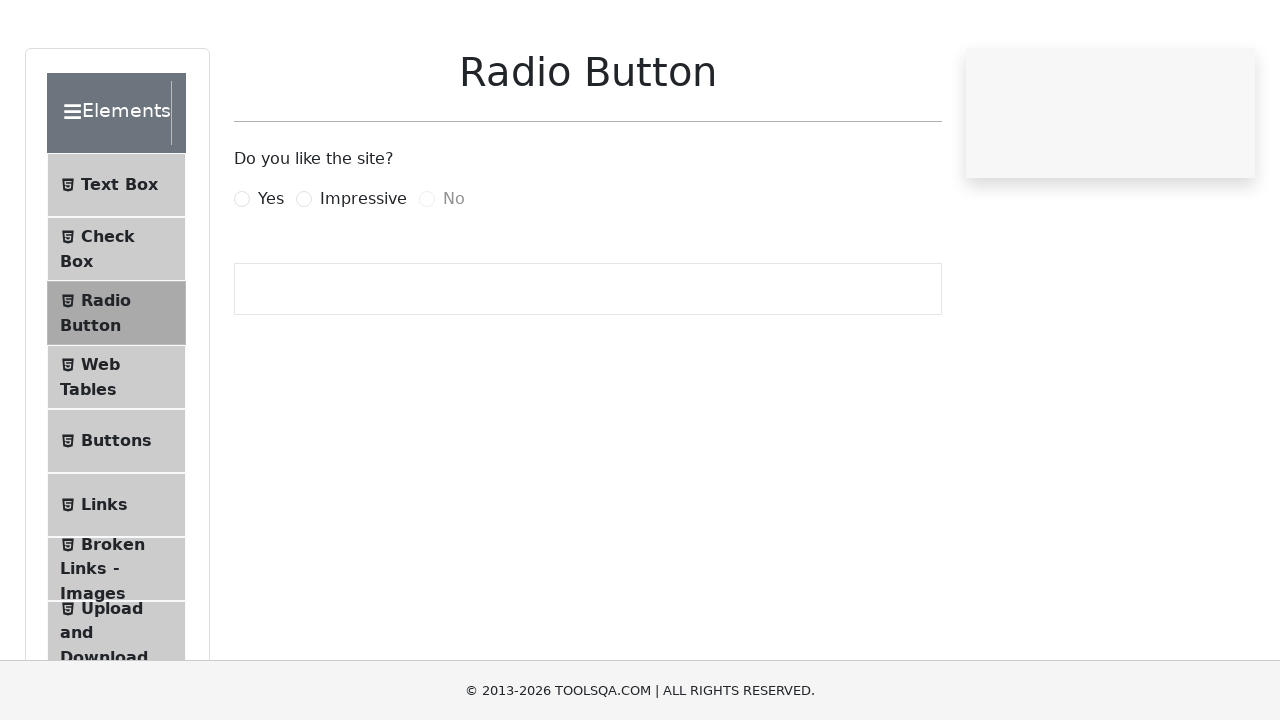

Clicked the 'Yes' radio button option at (271, 275) on xpath=//label[.='Yes']
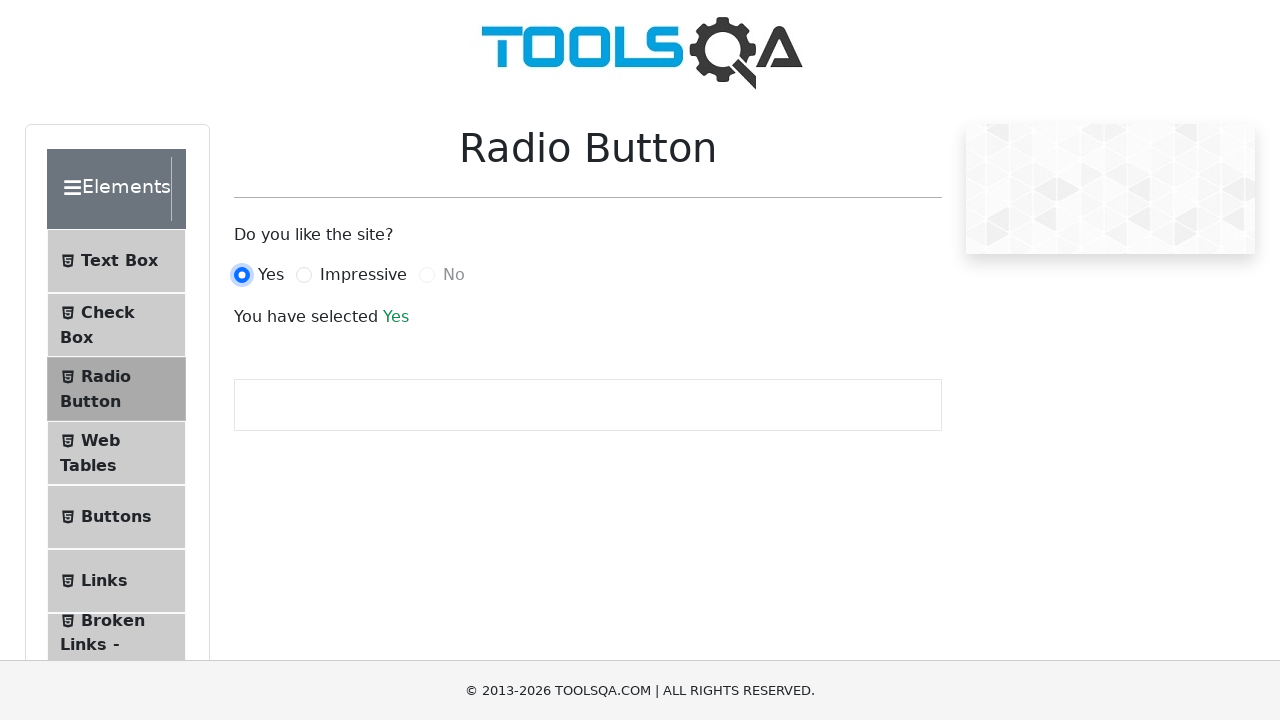

Waited 1 second for radio button action to complete
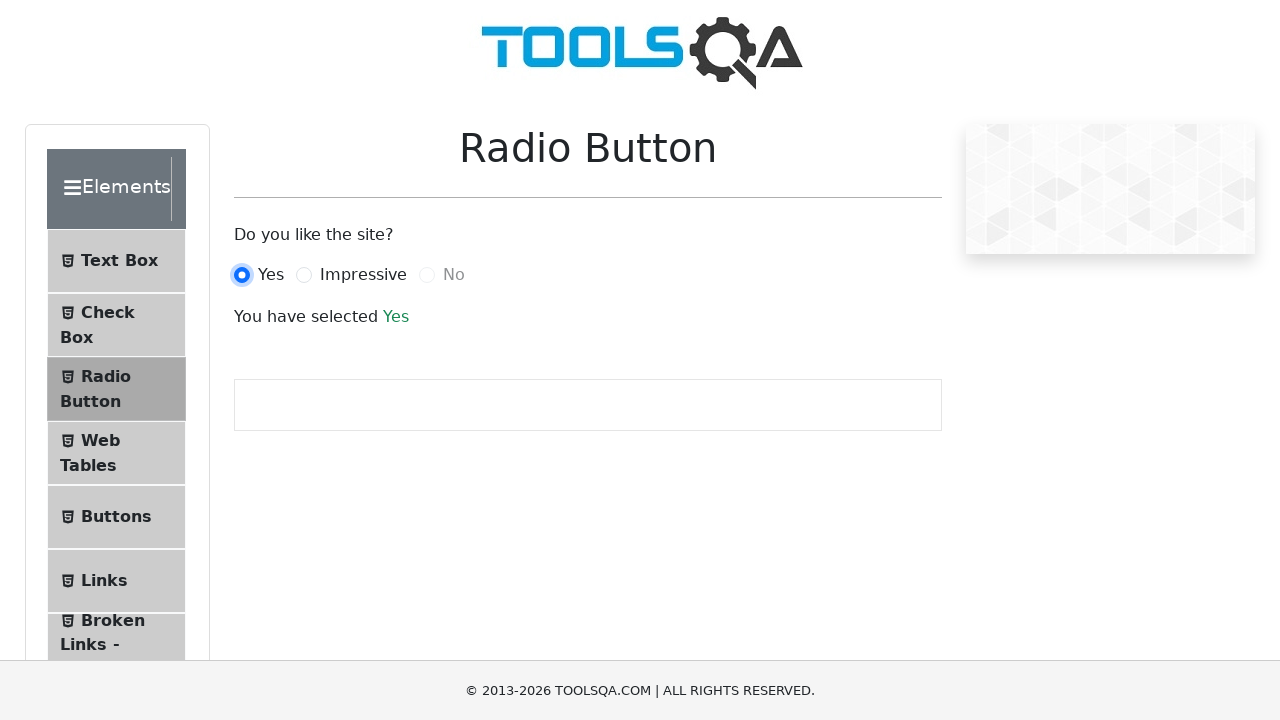

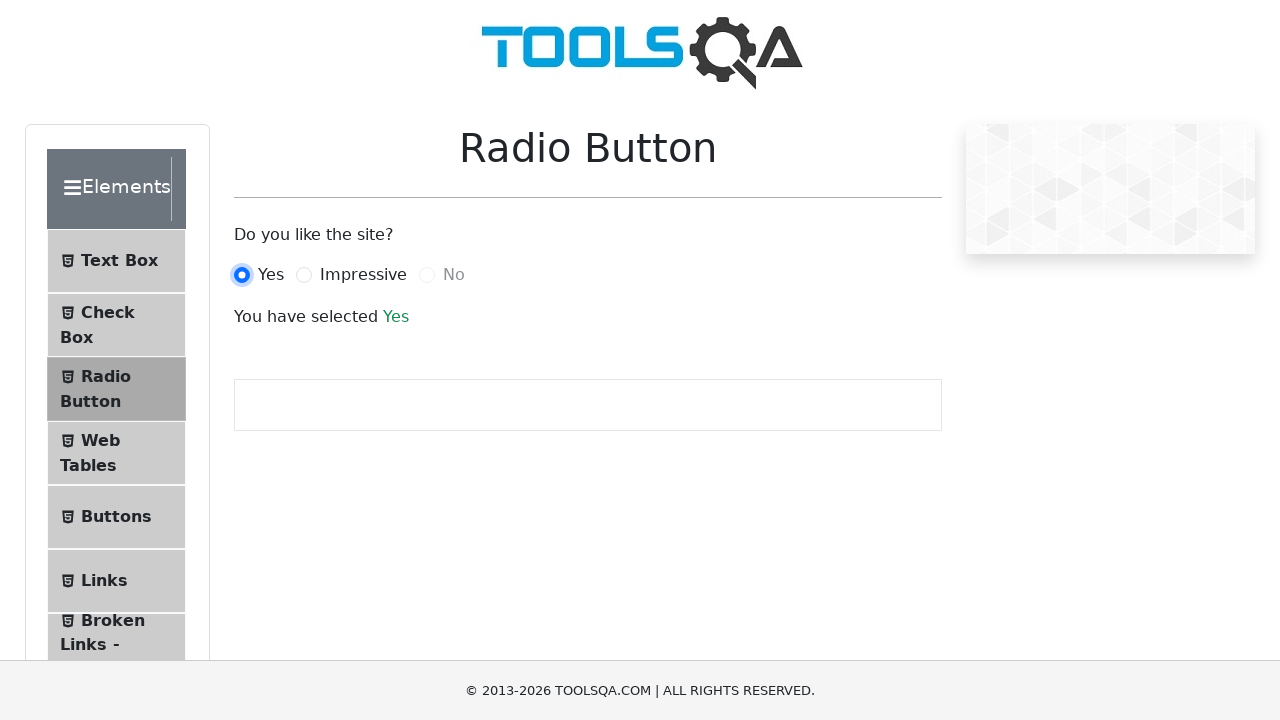